Tests JavaScript confirmation alert handling by clicking a button that triggers an alert, verifying the alert message text, and accepting the alert.

Starting URL: http://www.tizag.com/javascriptT/javascriptalert.php

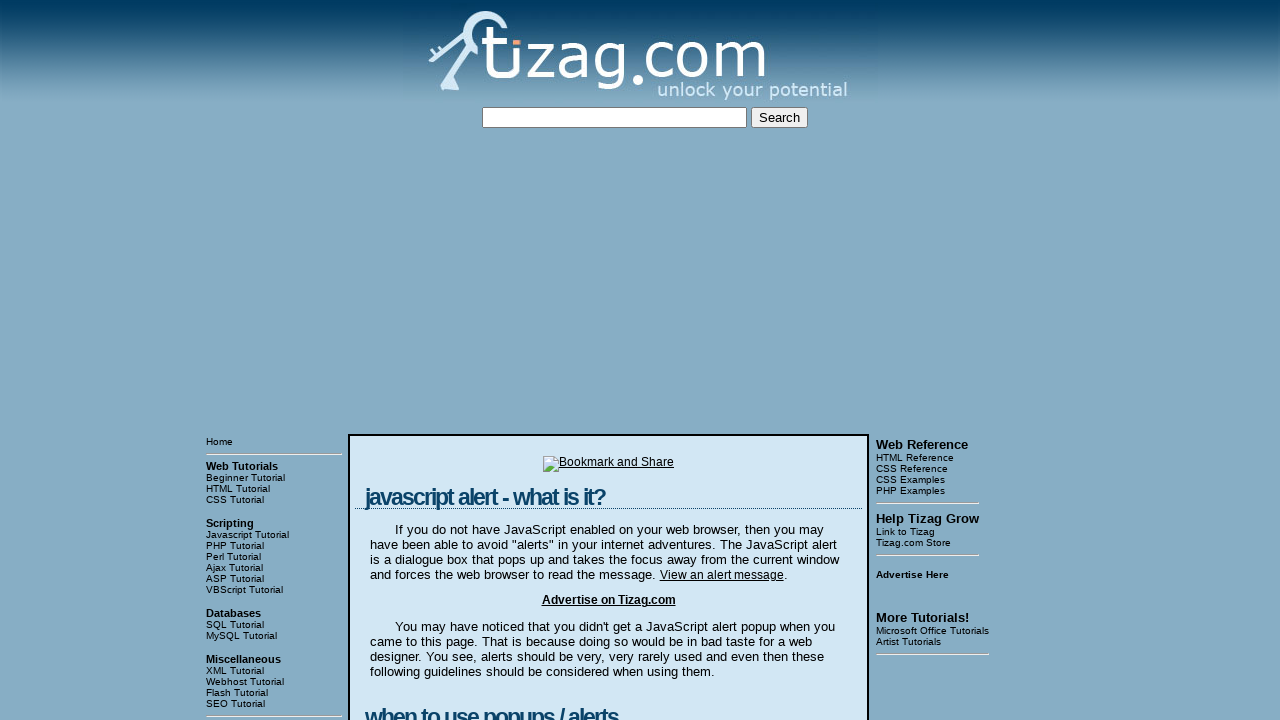

Clicked the Confirmation Alert button at (428, 361) on input[value='Confirmation Alert']
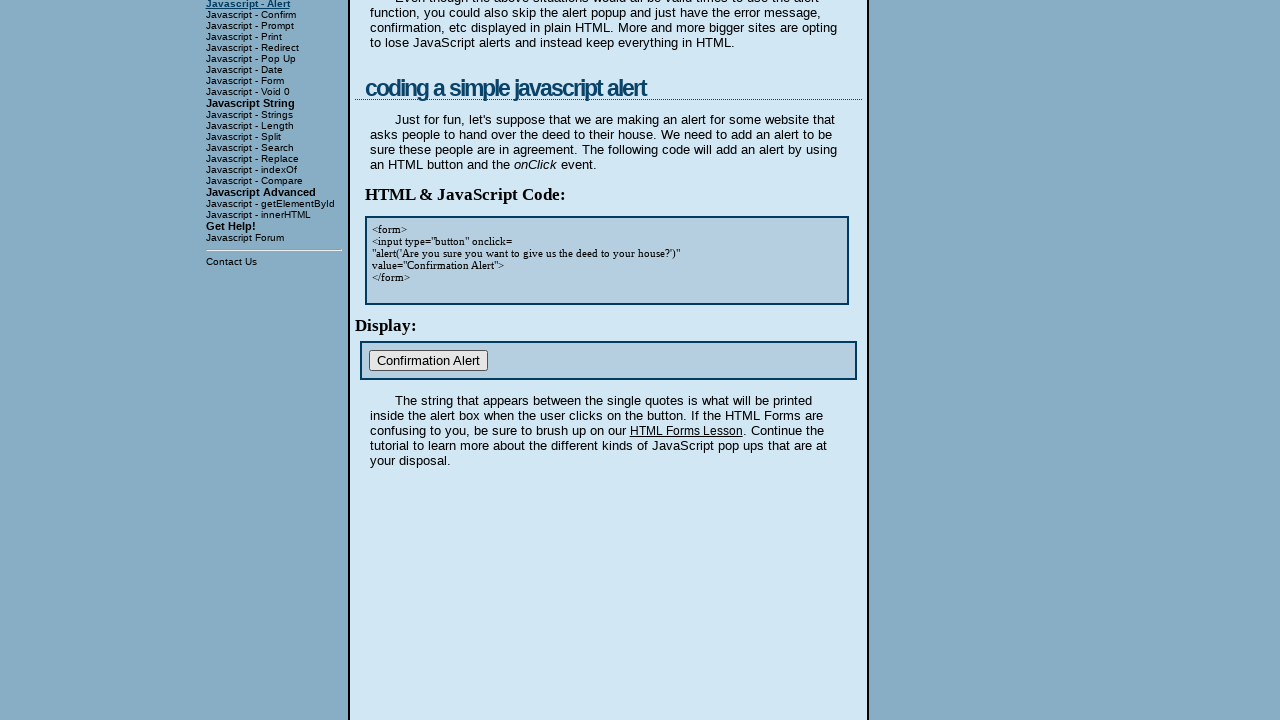

Set up dialog handler to accept alerts
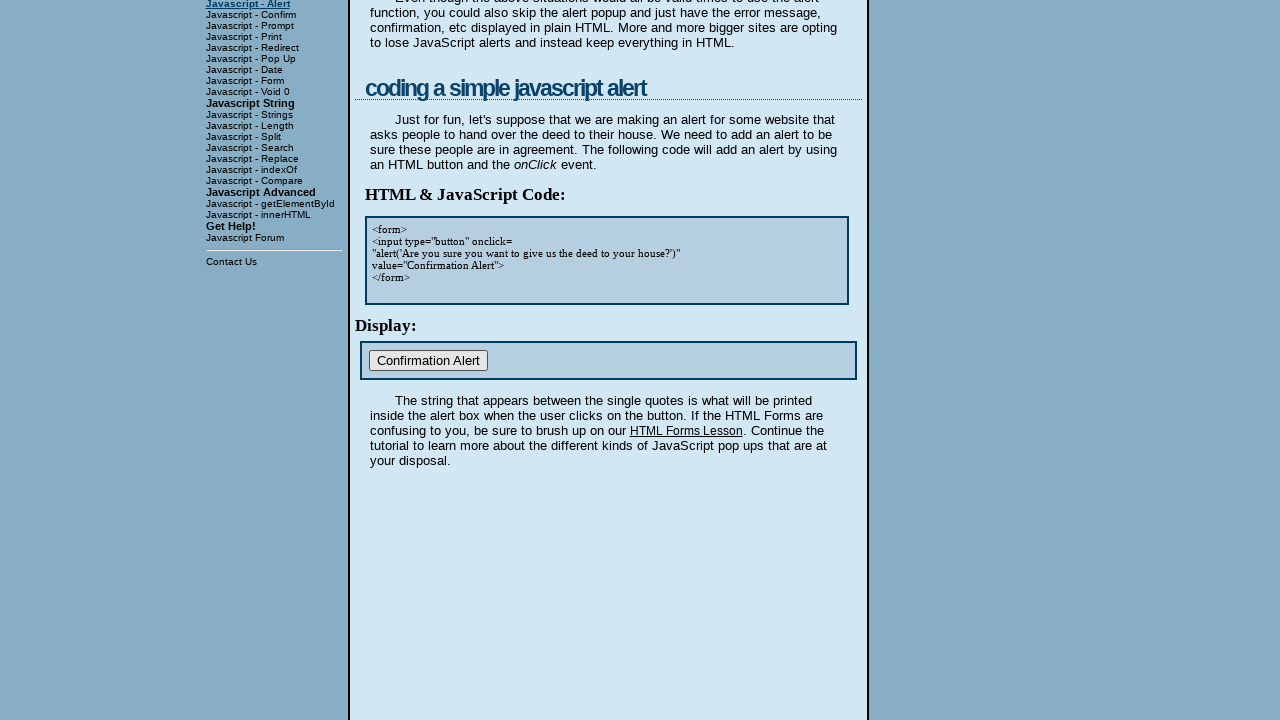

Registered custom dialog handler with message verification
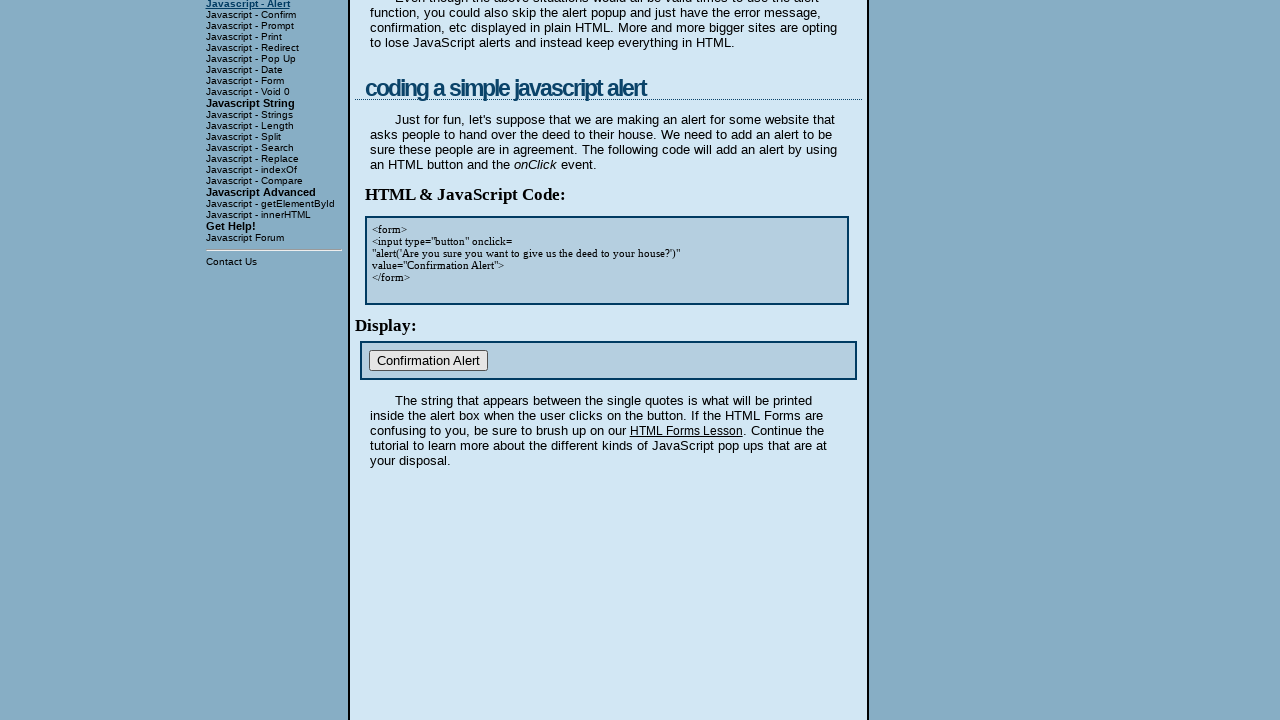

Clicked the Confirmation Alert button to trigger the dialog at (428, 361) on input[value='Confirmation Alert']
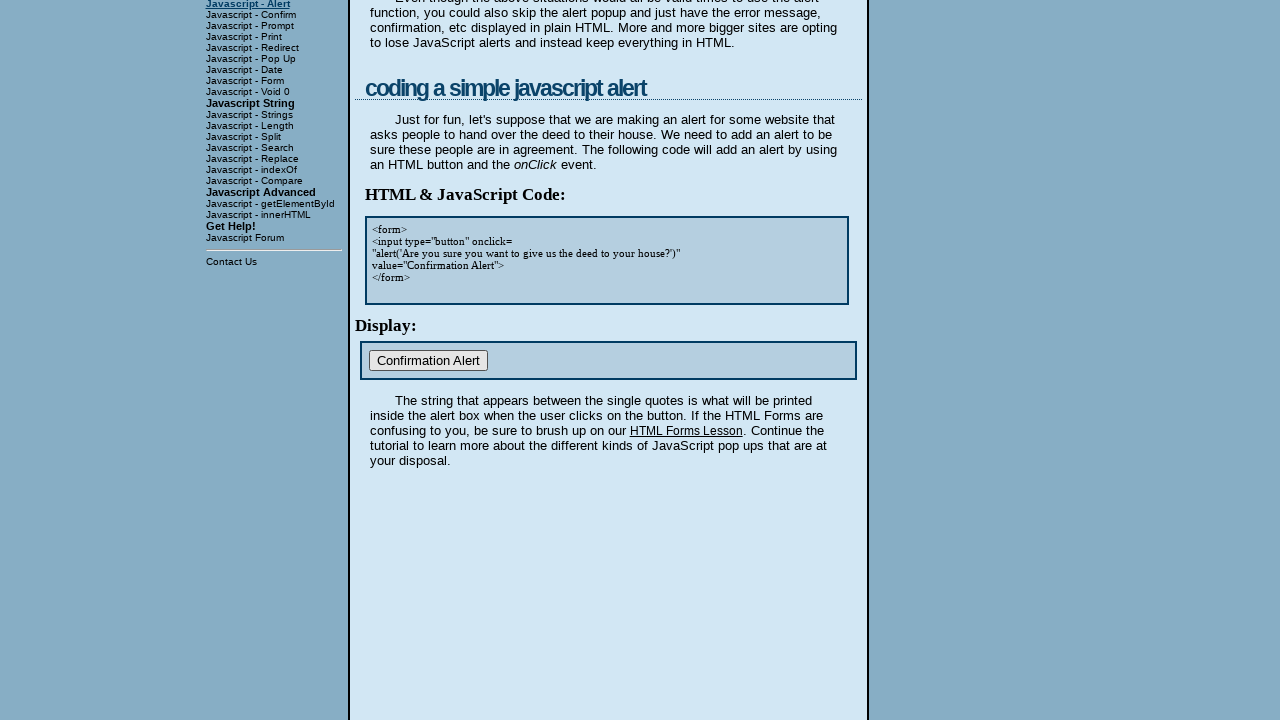

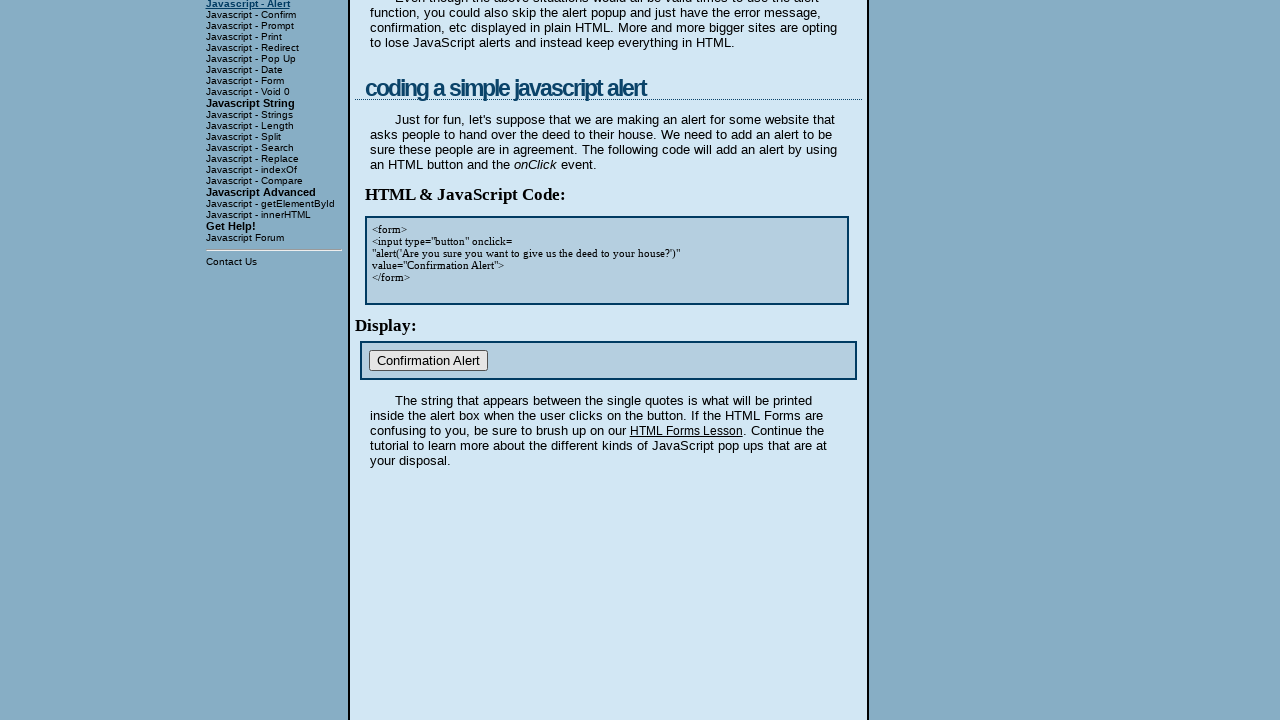